Tests JavaScript alert handling by clicking a button that triggers an alert and then accepting the alert dialog

Starting URL: https://the-internet.herokuapp.com/javascript_alerts

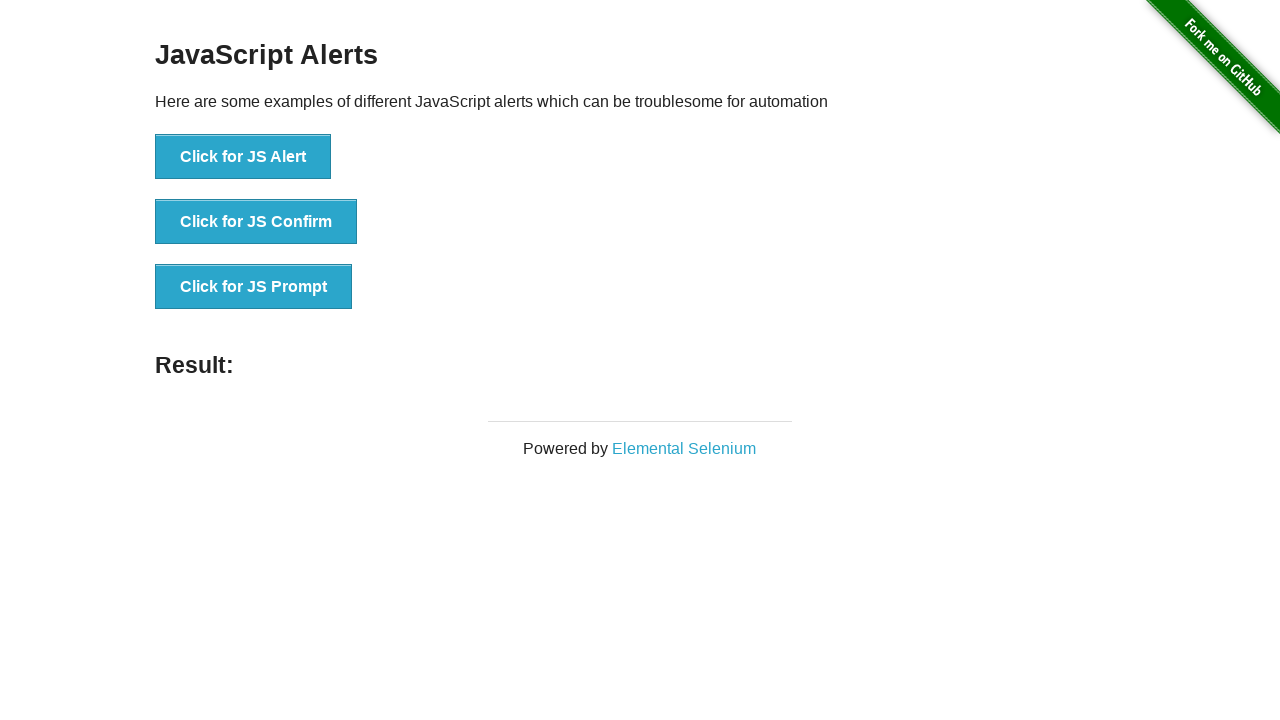

Clicked 'Click for JS Alert' button to trigger JavaScript alert at (243, 157) on xpath=//button[normalize-space()='Click for JS Alert']
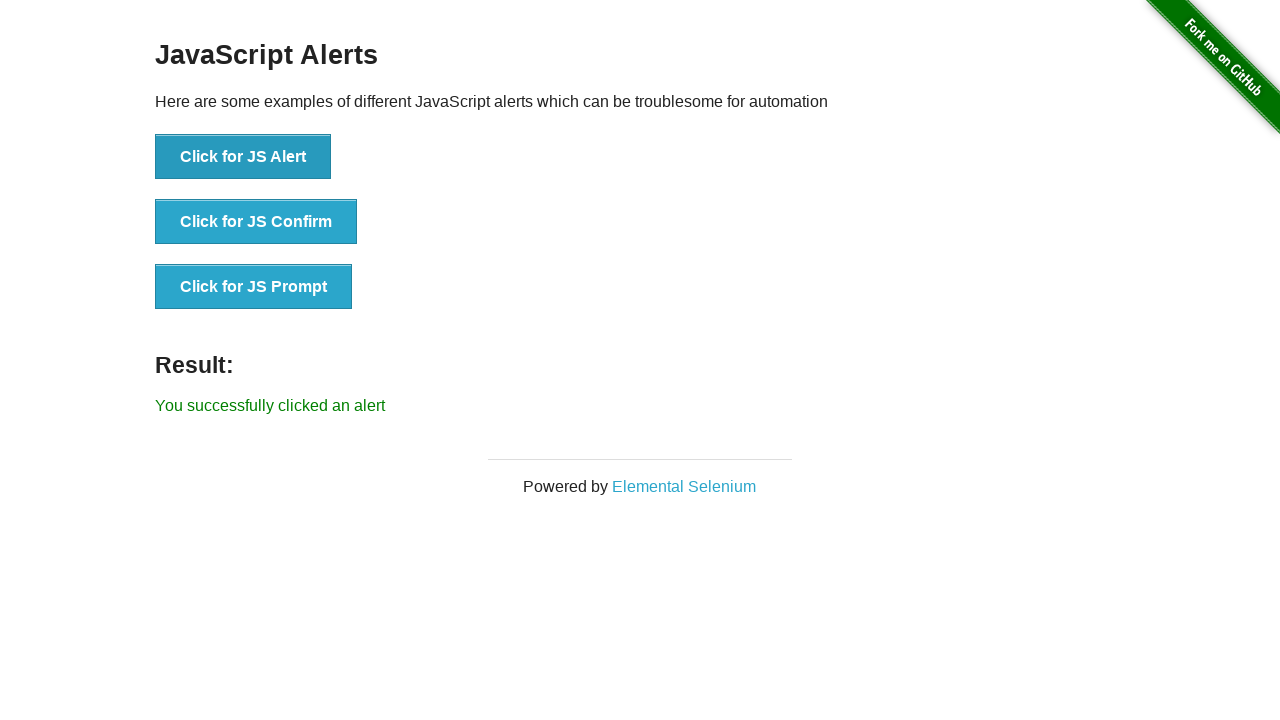

Set up dialog handler to accept alerts
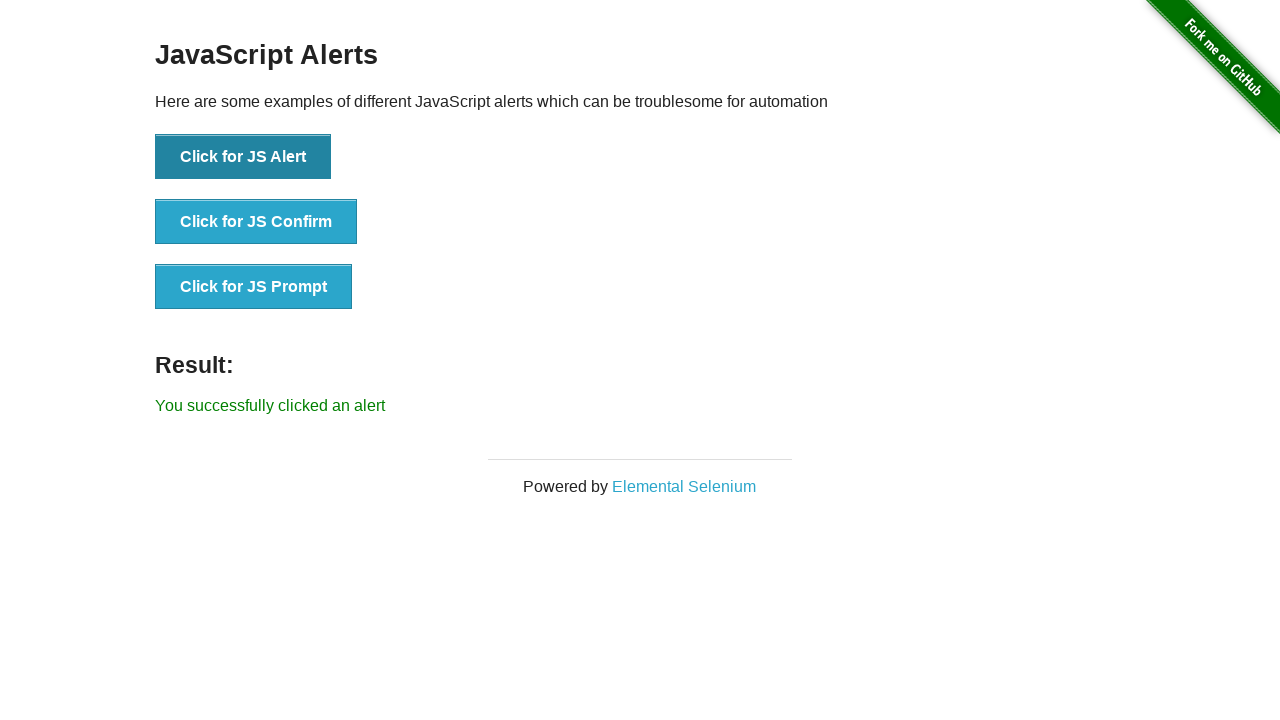

Configured one-time dialog handler to accept the alert
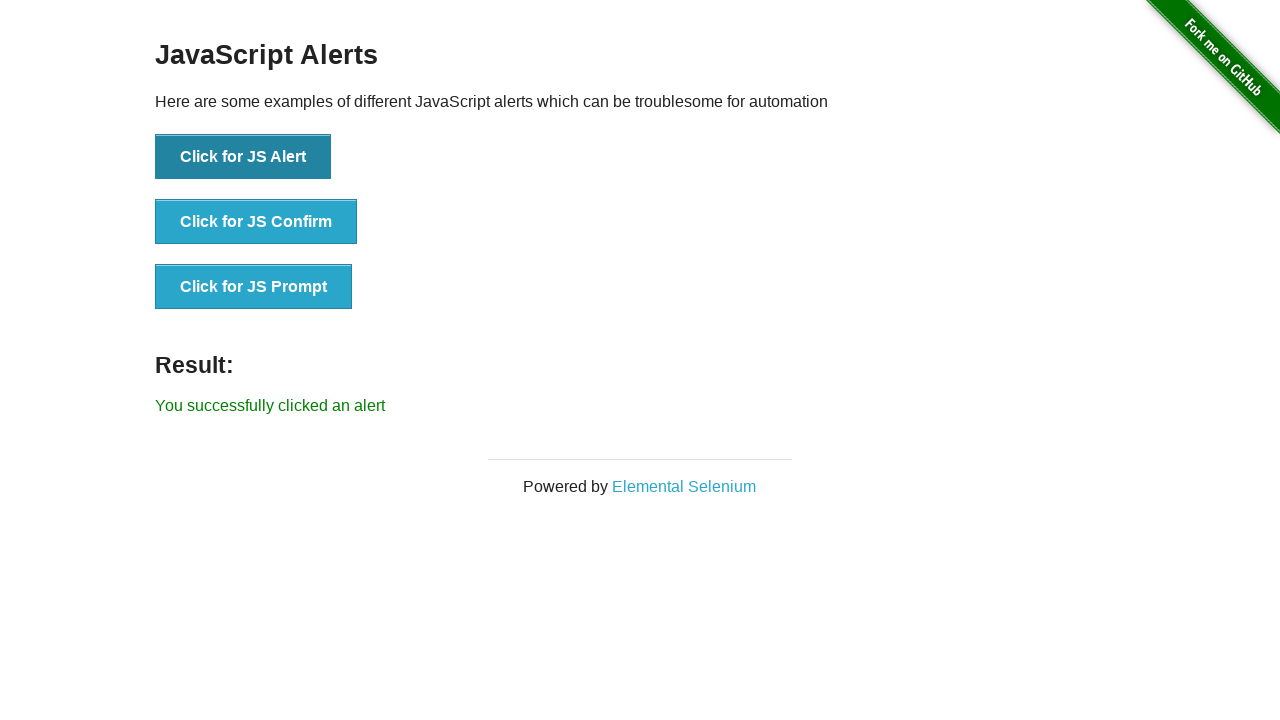

Clicked 'Click for JS Alert' button and alert was accepted at (243, 157) on xpath=//button[normalize-space()='Click for JS Alert']
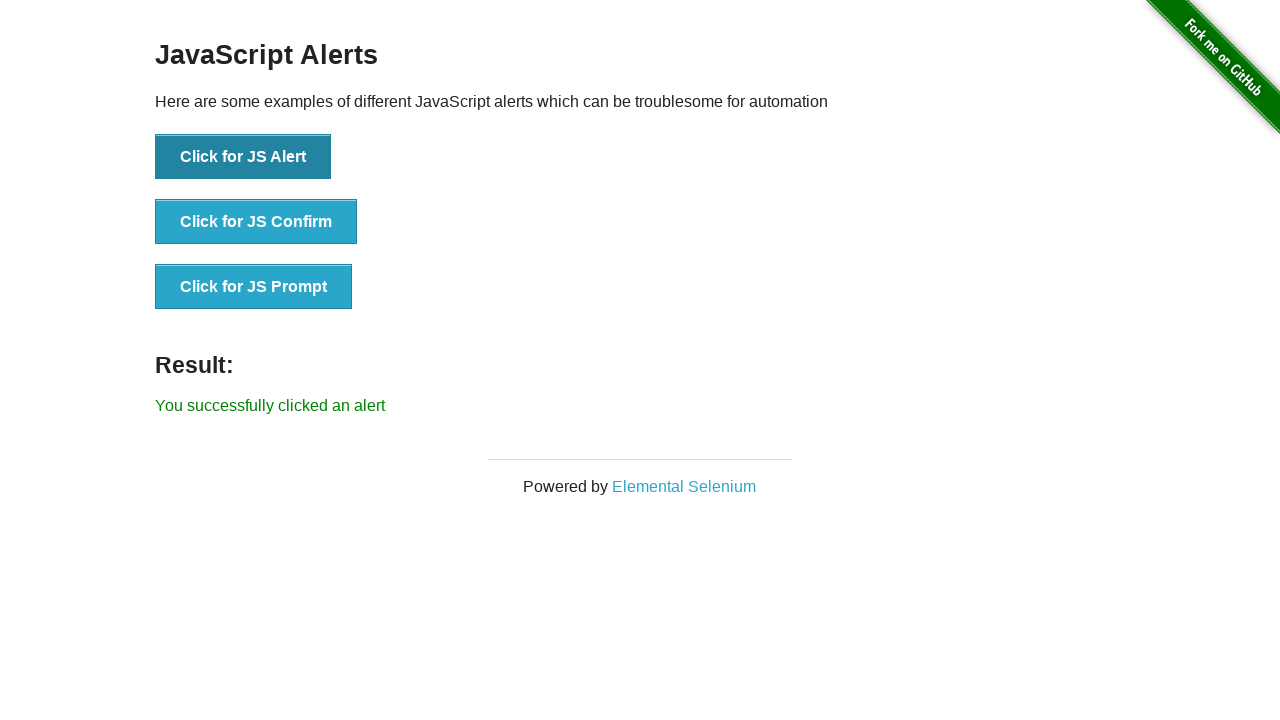

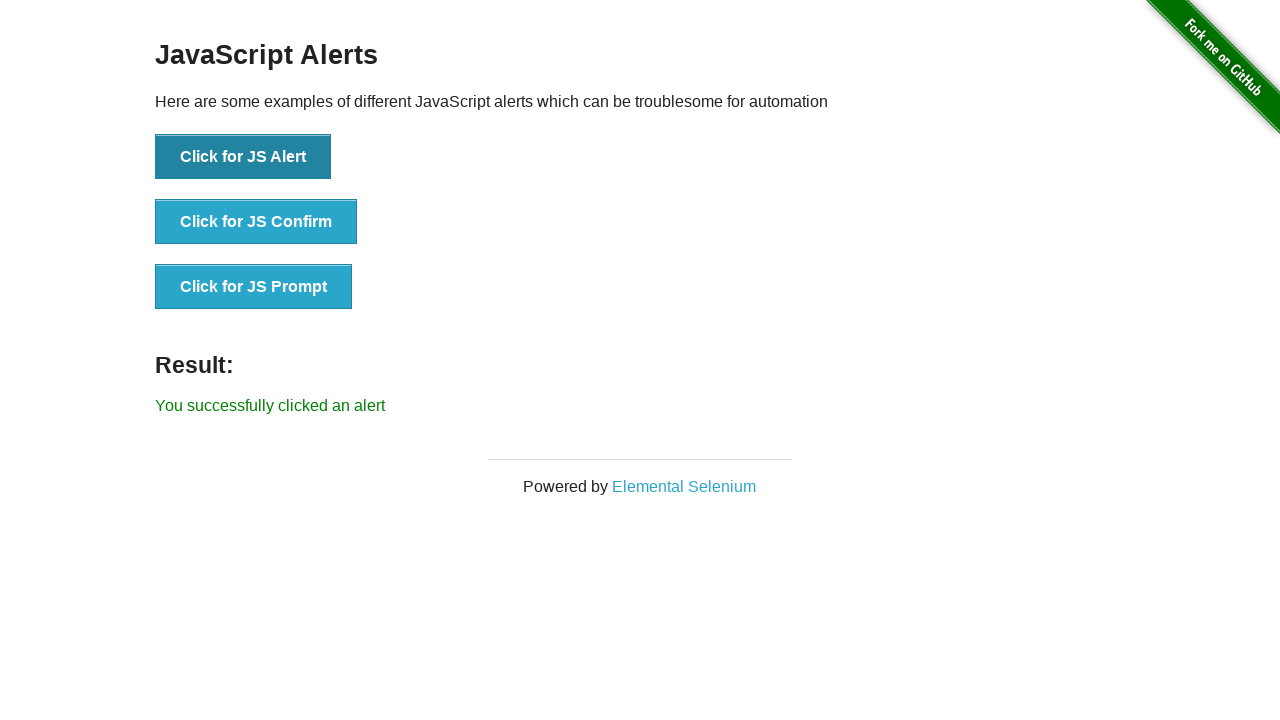